Tests drag-and-drop functionality by moving a football element between two different drop zones

Starting URL: https://v1.training-support.net/selenium/drag-drop

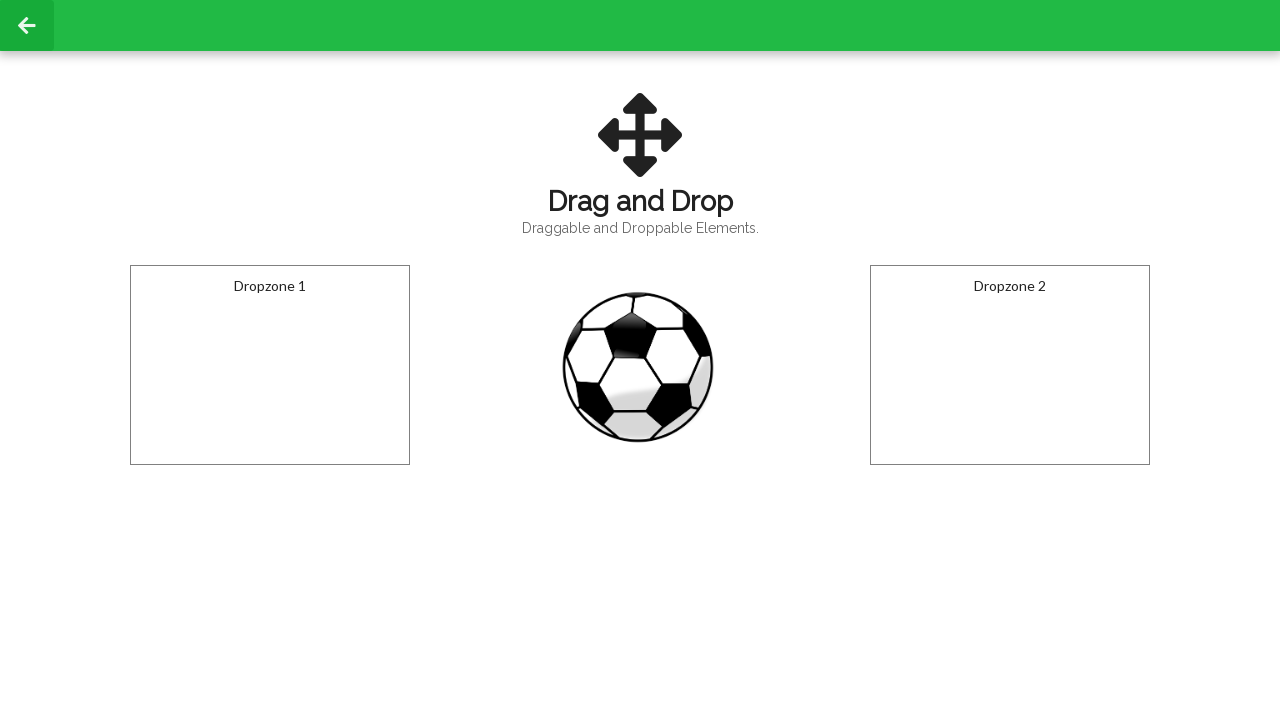

Located the draggable football element
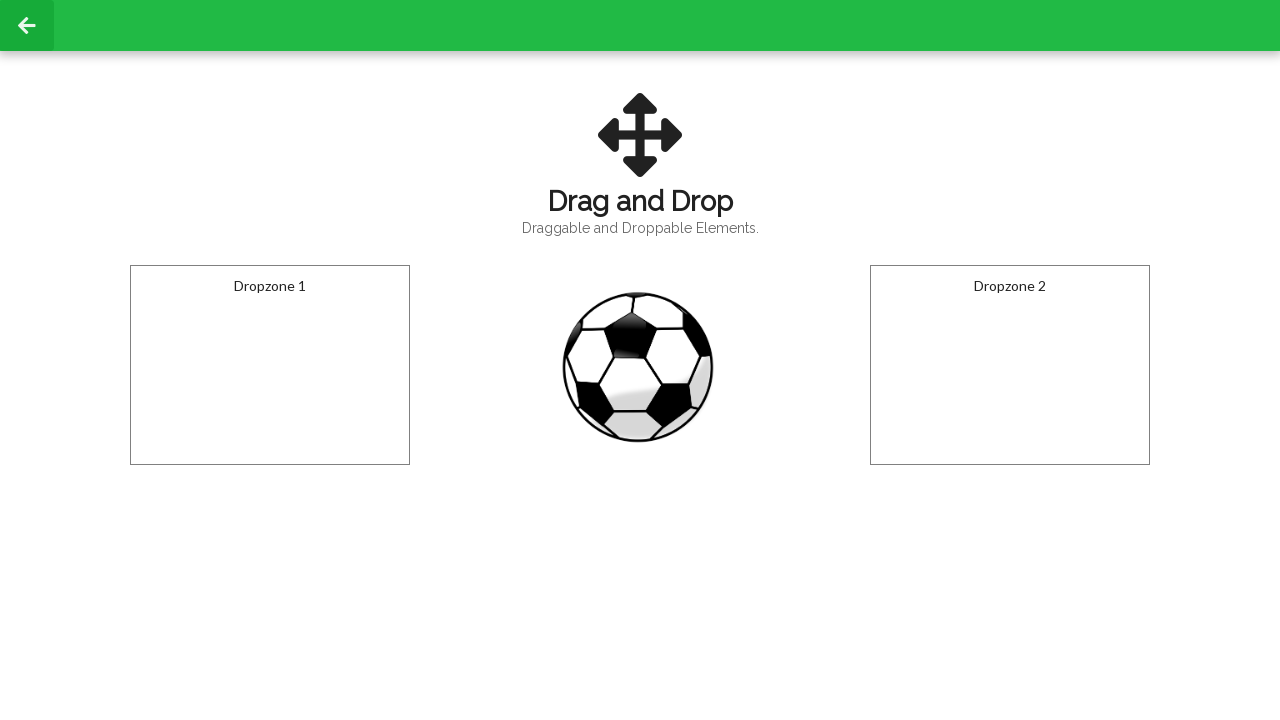

Located the first drop zone (droppable)
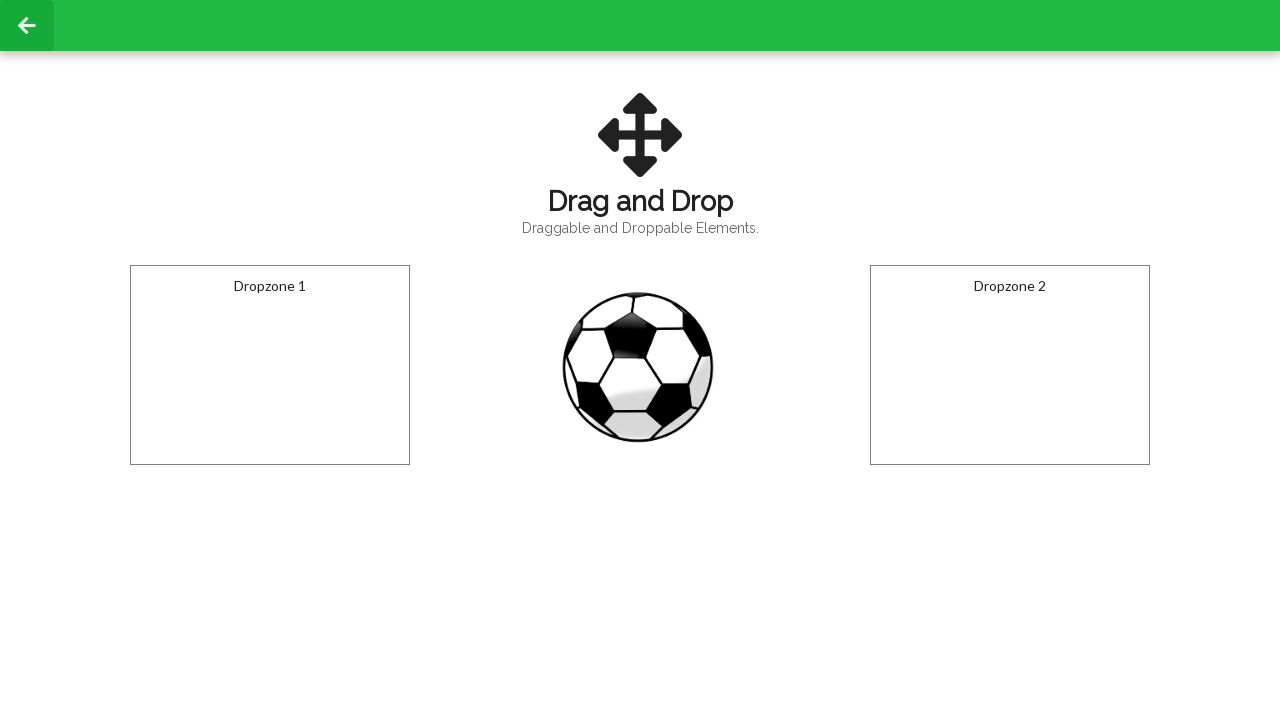

Located the second drop zone (dropzone2)
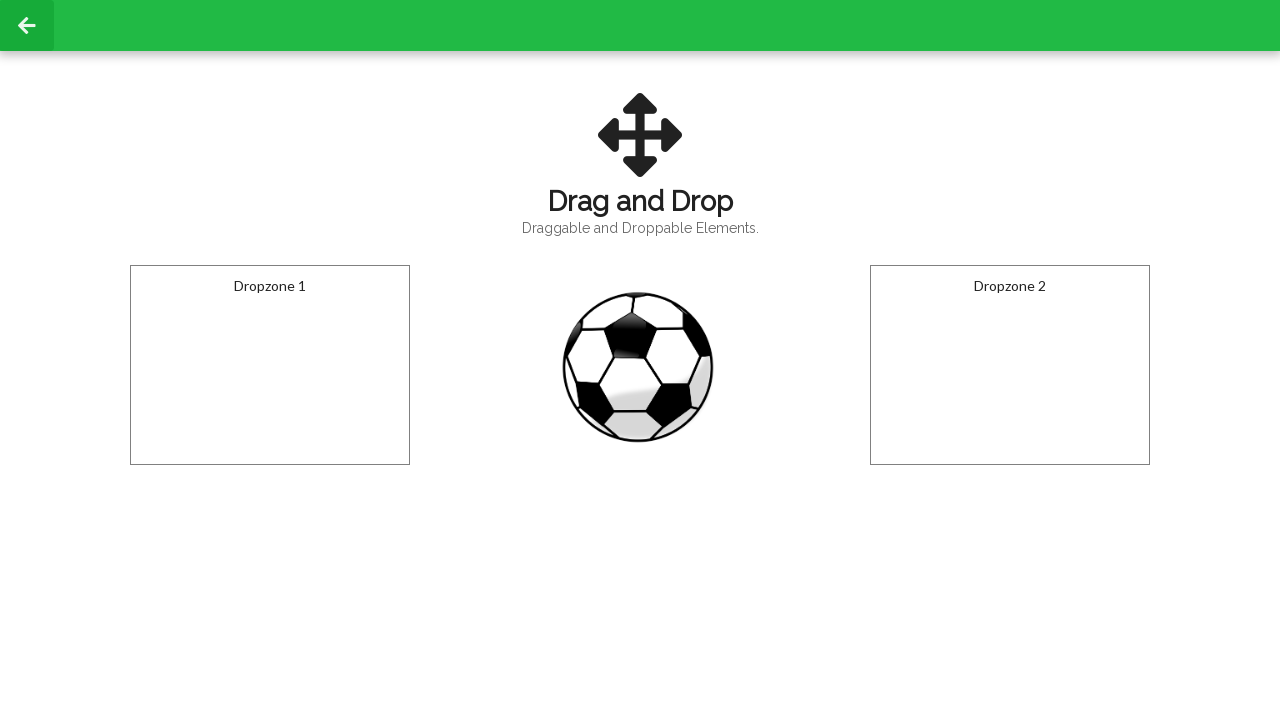

Dragged football to the first drop zone (droppable) at (270, 365)
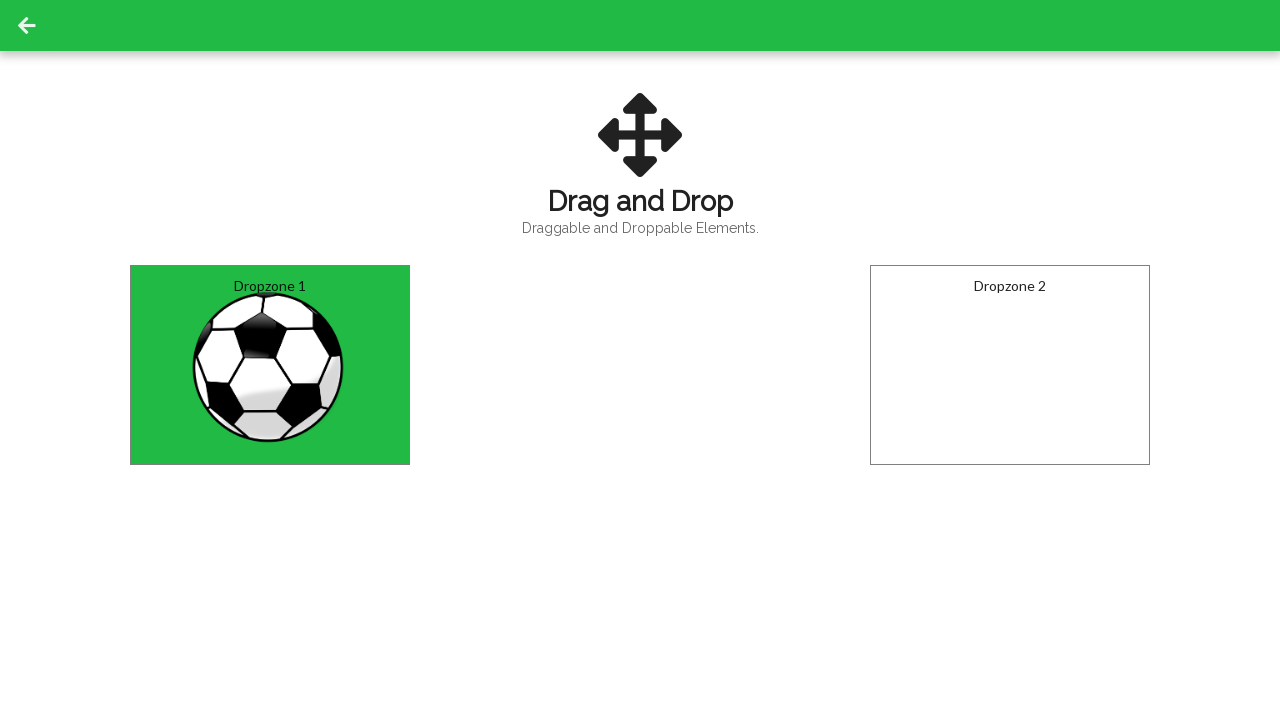

Waited 1000ms for drag-and-drop action to complete
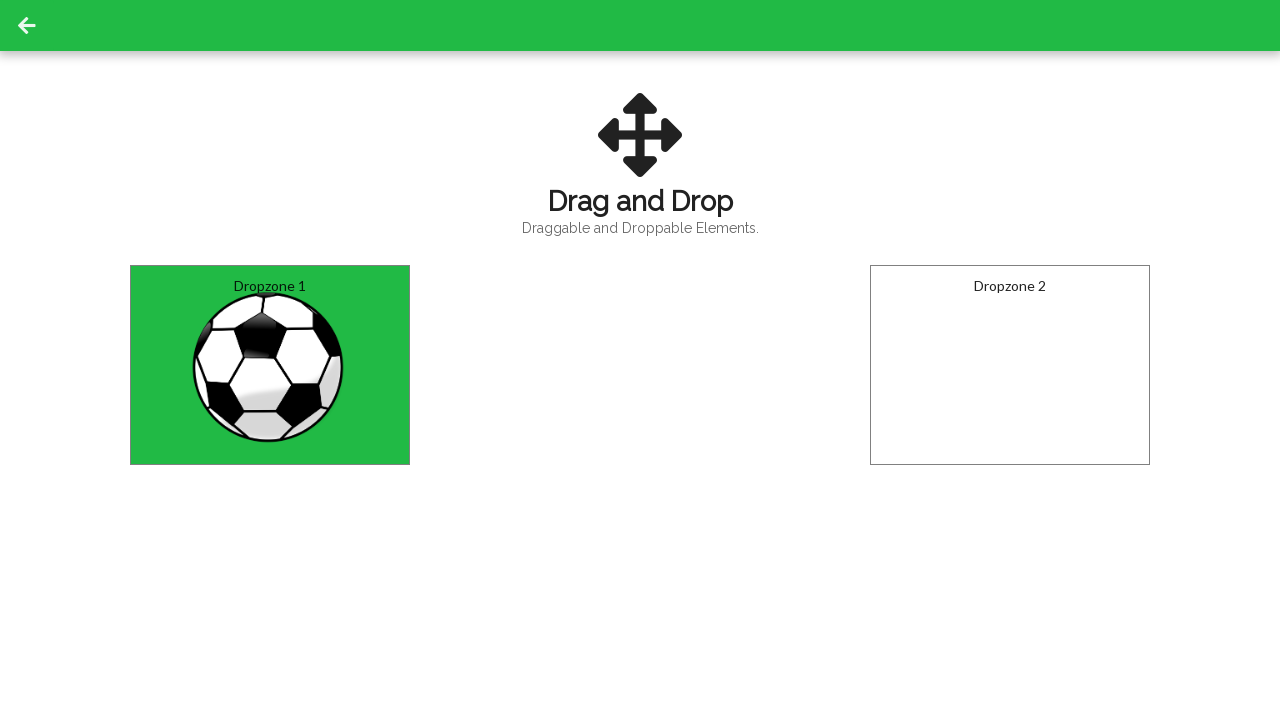

Dragged football to the second drop zone (dropzone2) at (1010, 365)
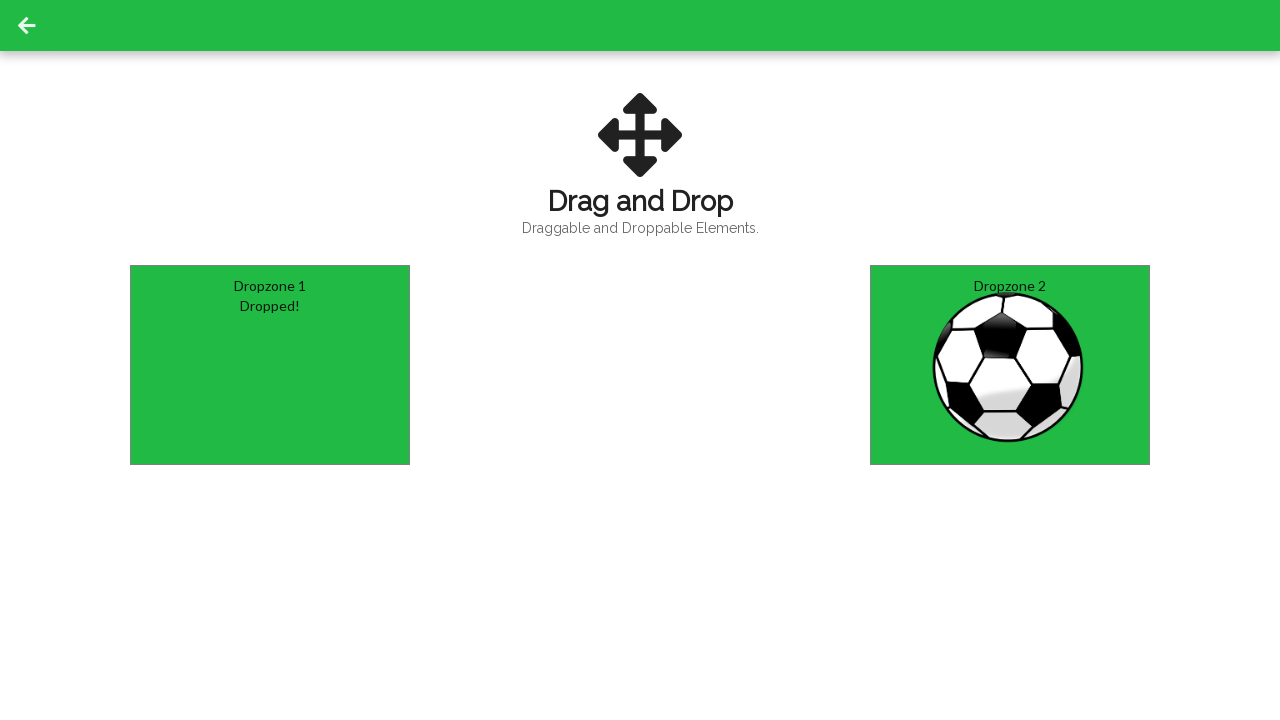

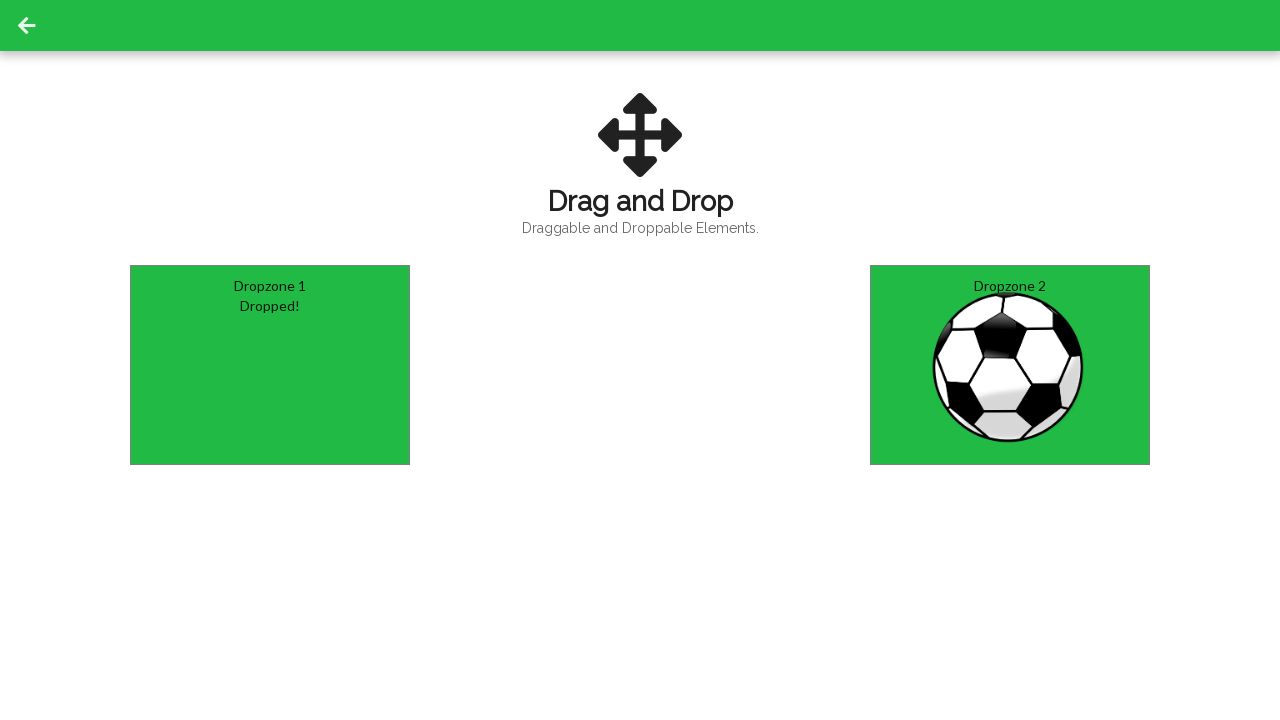